Tests selection from a long list dropdown by selecting an option by visible text from a multi-select element

Starting URL: https://www.selenium.dev/selenium/web/selectPage.html

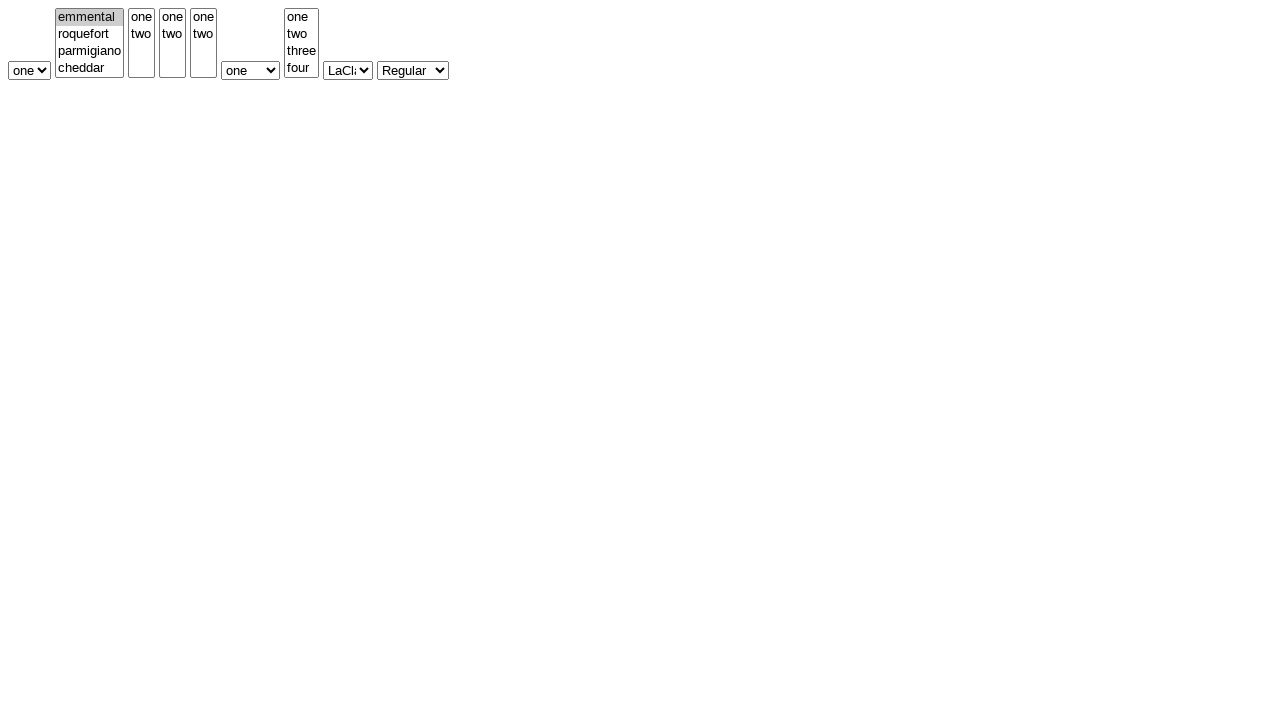

Navigated to select page test URL
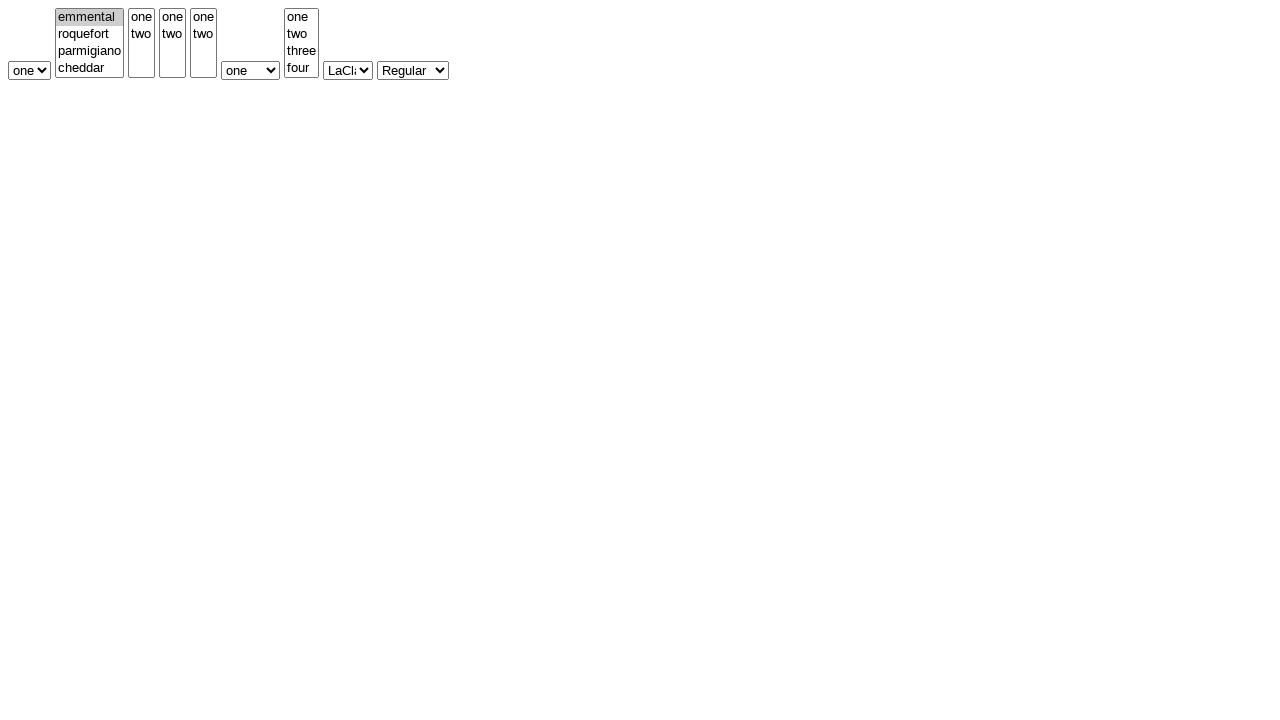

Selected 'six' option from long list multi-select dropdown on #selectWithMultipleLongList
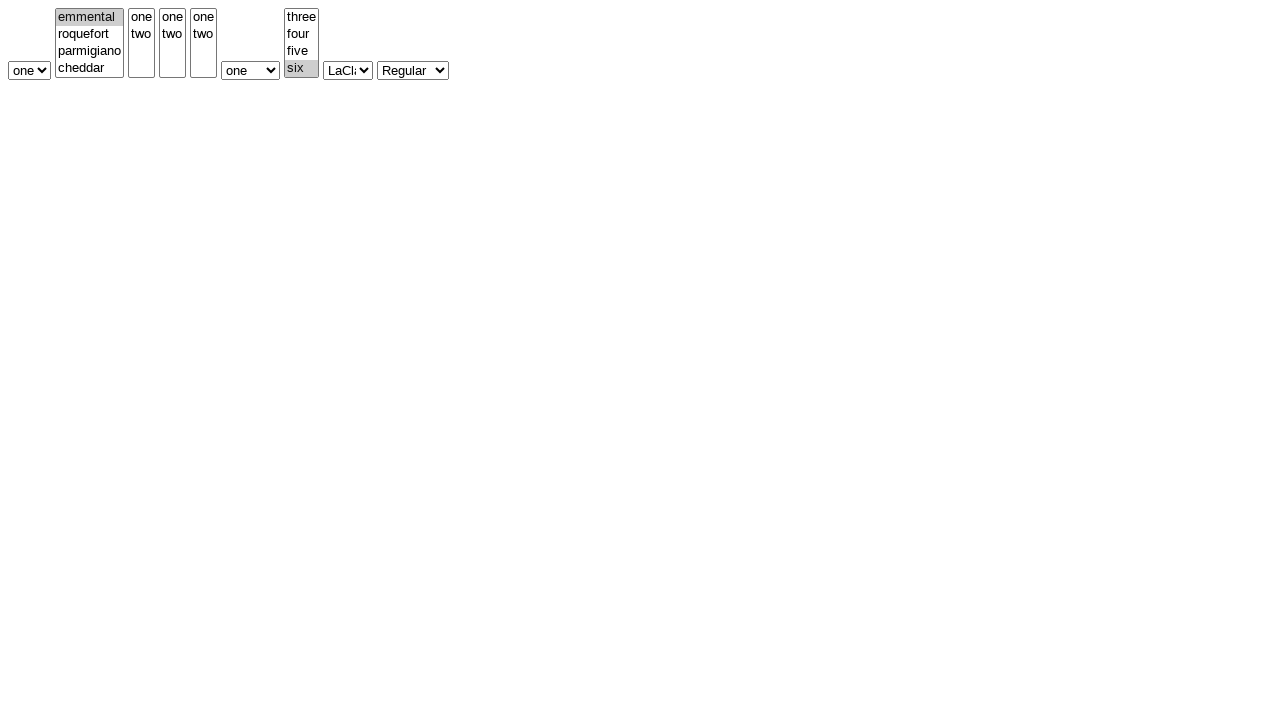

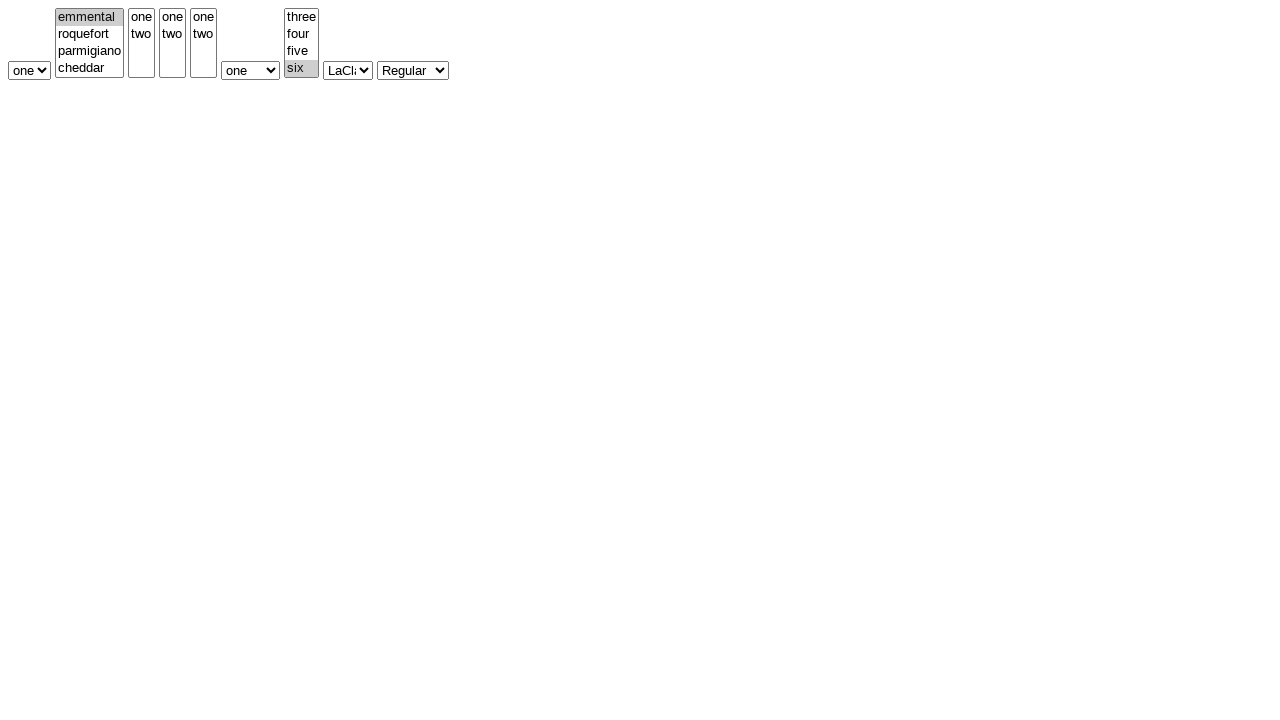